Tests checkbox functionality by selecting checkboxes if they are not already selected, then verifying the first checkbox is checked

Starting URL: https://testcenter.techproeducation.com/index.php?page=checkboxes

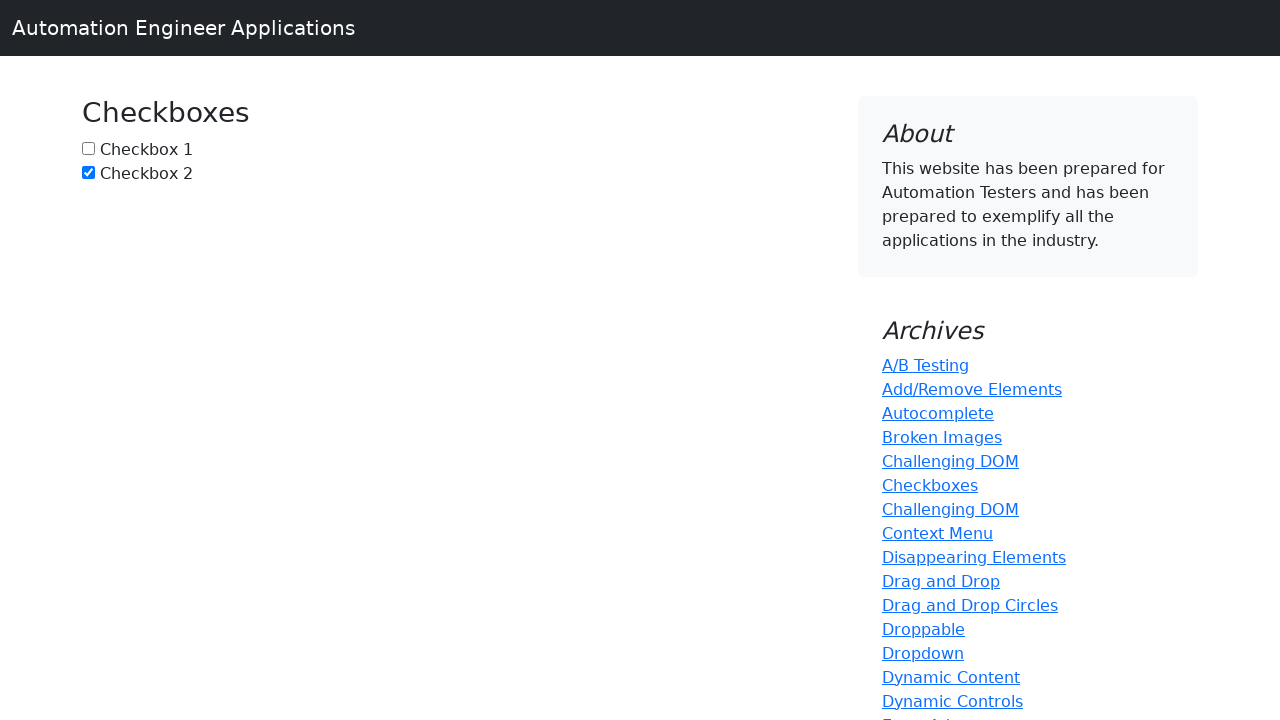

Located checkbox 1 element (#box1)
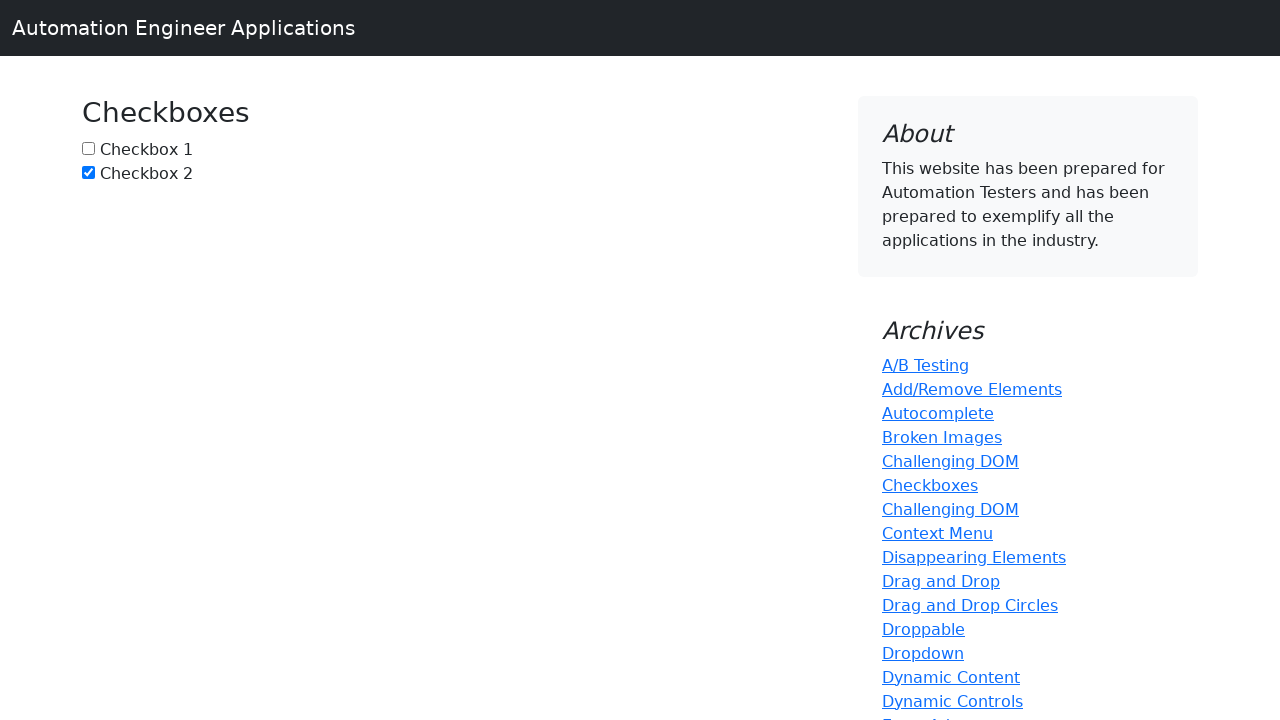

Located checkbox 2 element (#box2)
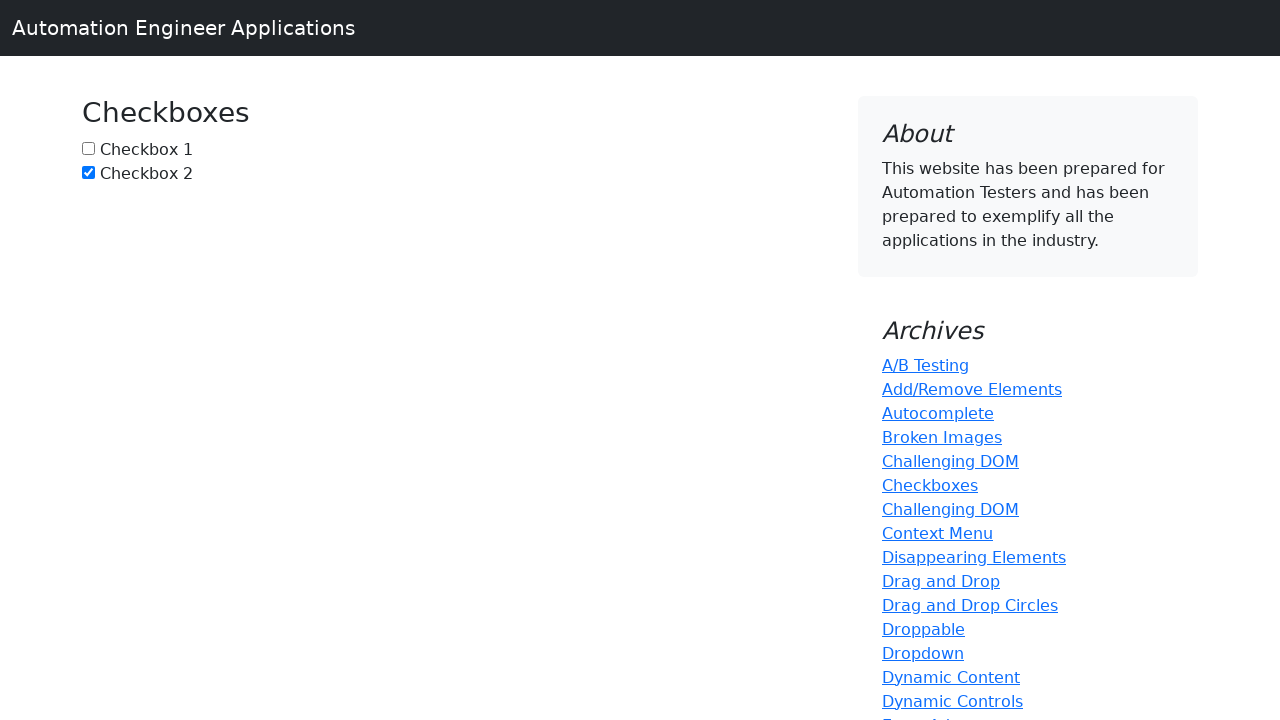

Checkbox 1 was not selected, clicked to select it at (88, 148) on #box1
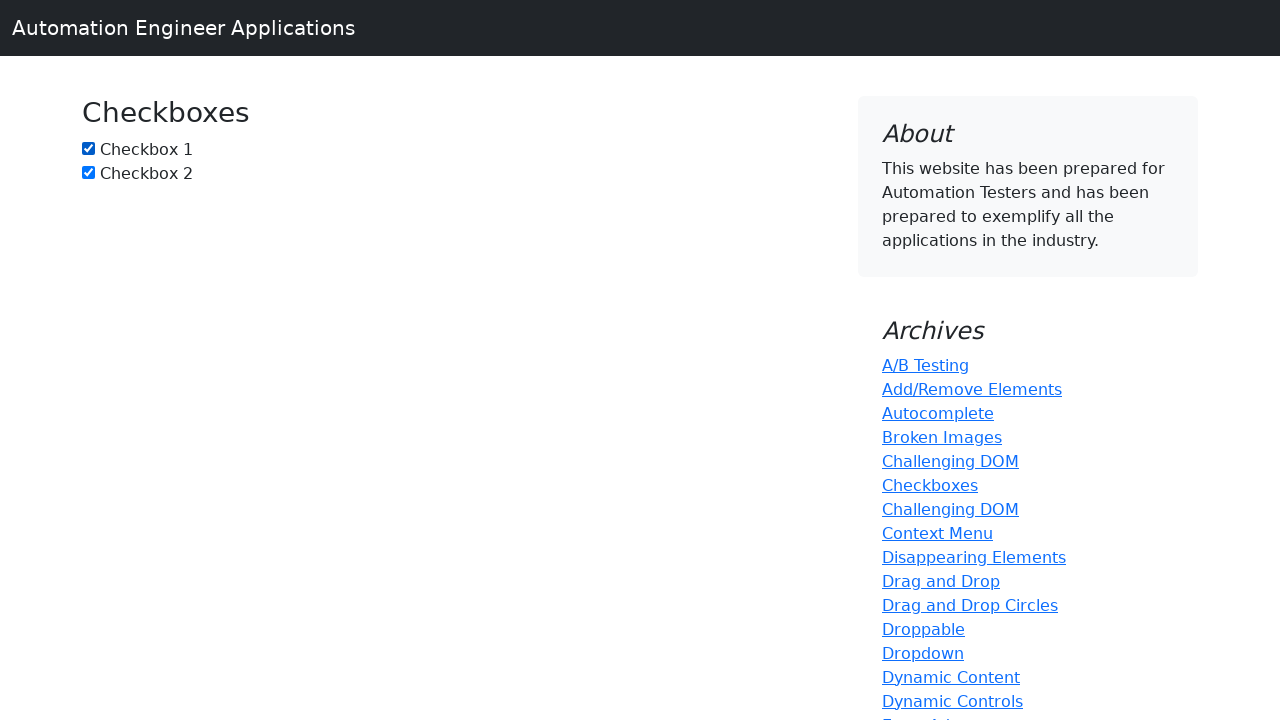

Checkbox 2 was already selected, no action needed
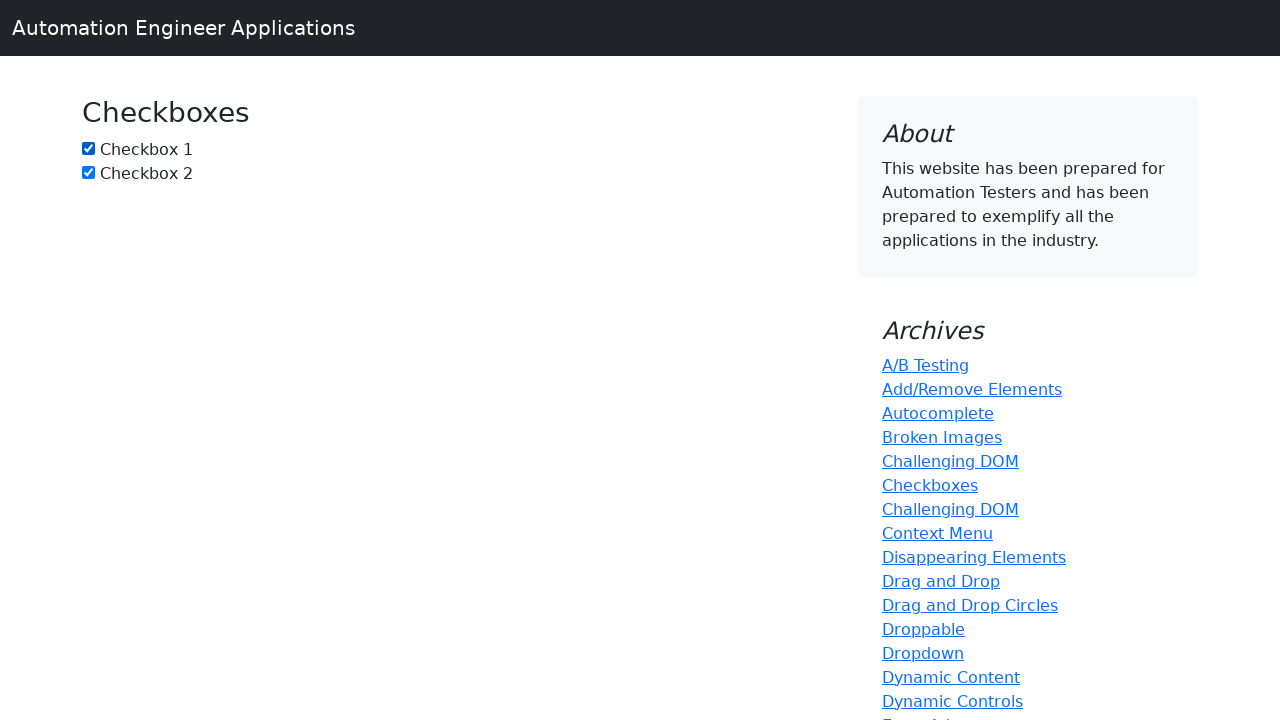

Verified that checkbox 1 is checked
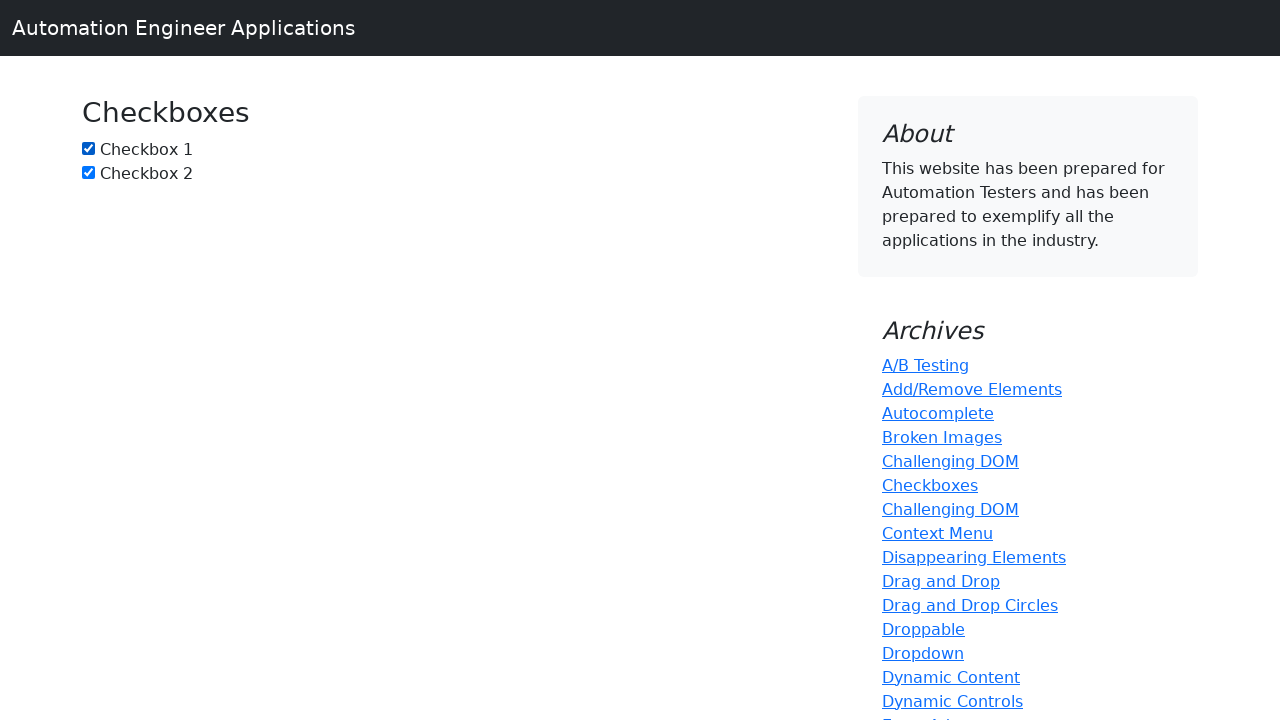

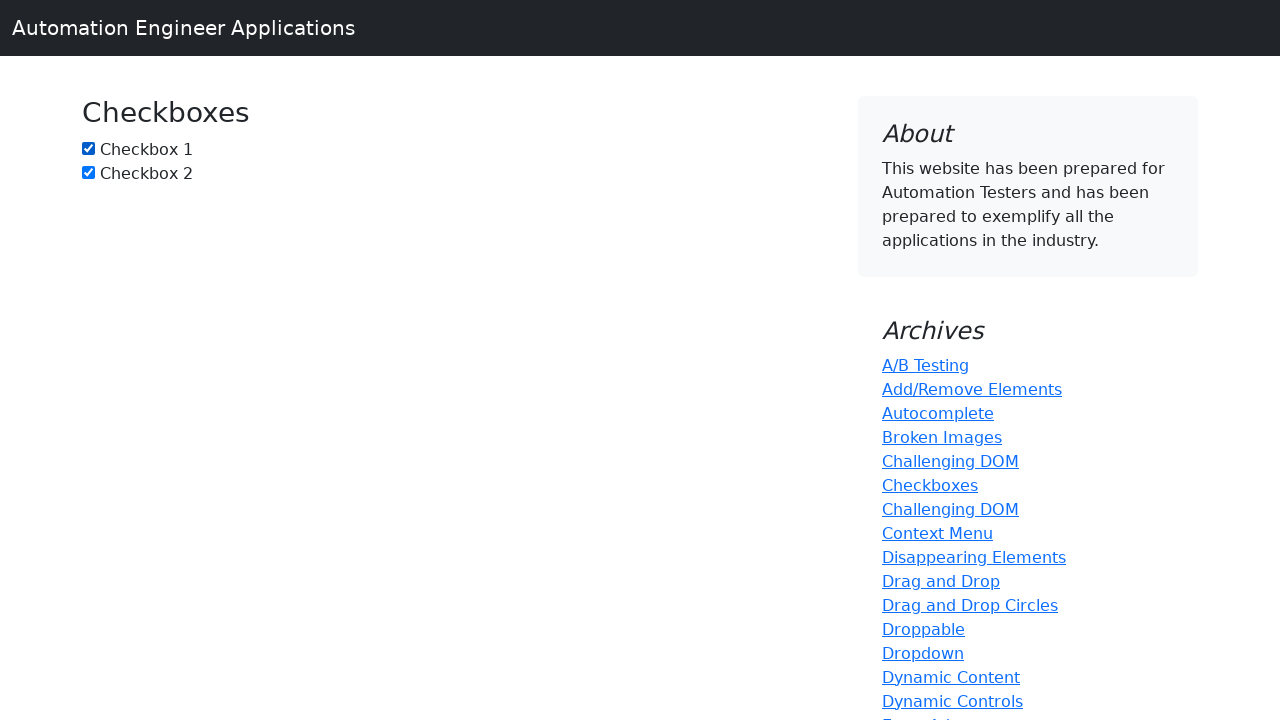